Tests browser window handling by clicking a link that opens a new window, then switching between the parent and child windows to verify titles and URLs.

Starting URL: https://opensource-demo.orangehrmlive.com/web/index.php/auth/login

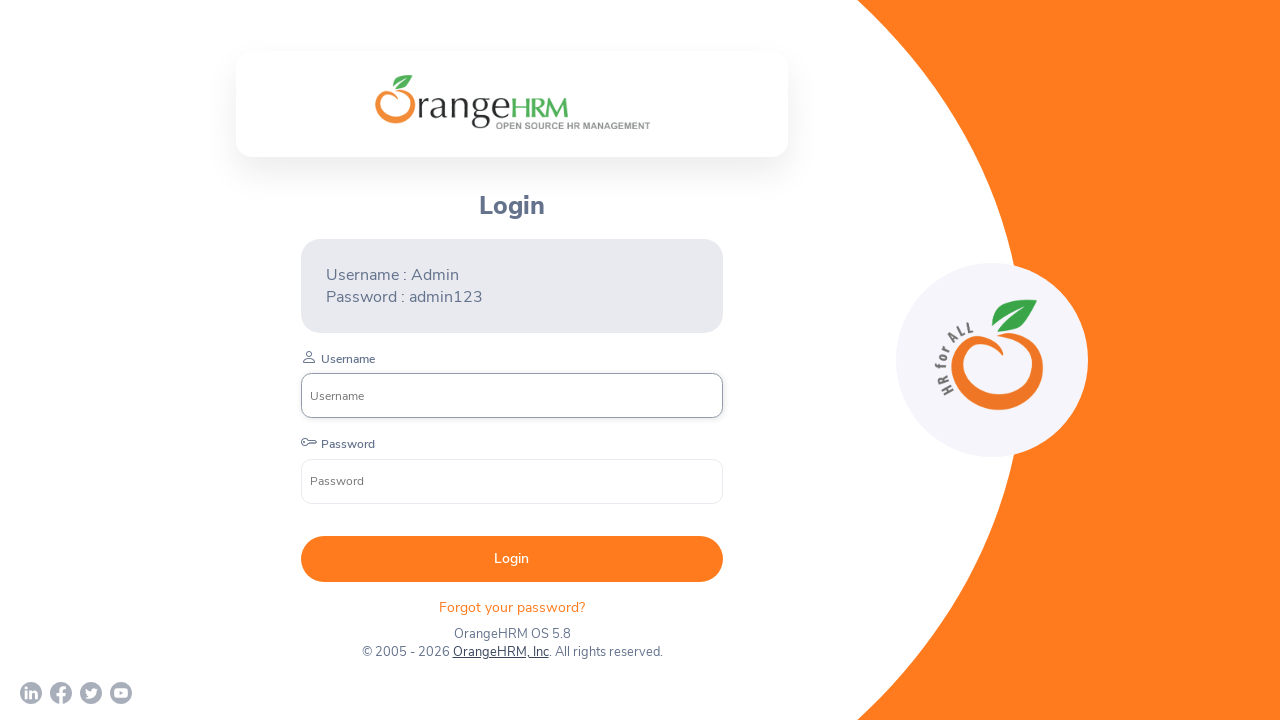

Clicked OrangeHRM, Inc link to open new window at (500, 652) on xpath=//a[normalize-space()='OrangeHRM, Inc']
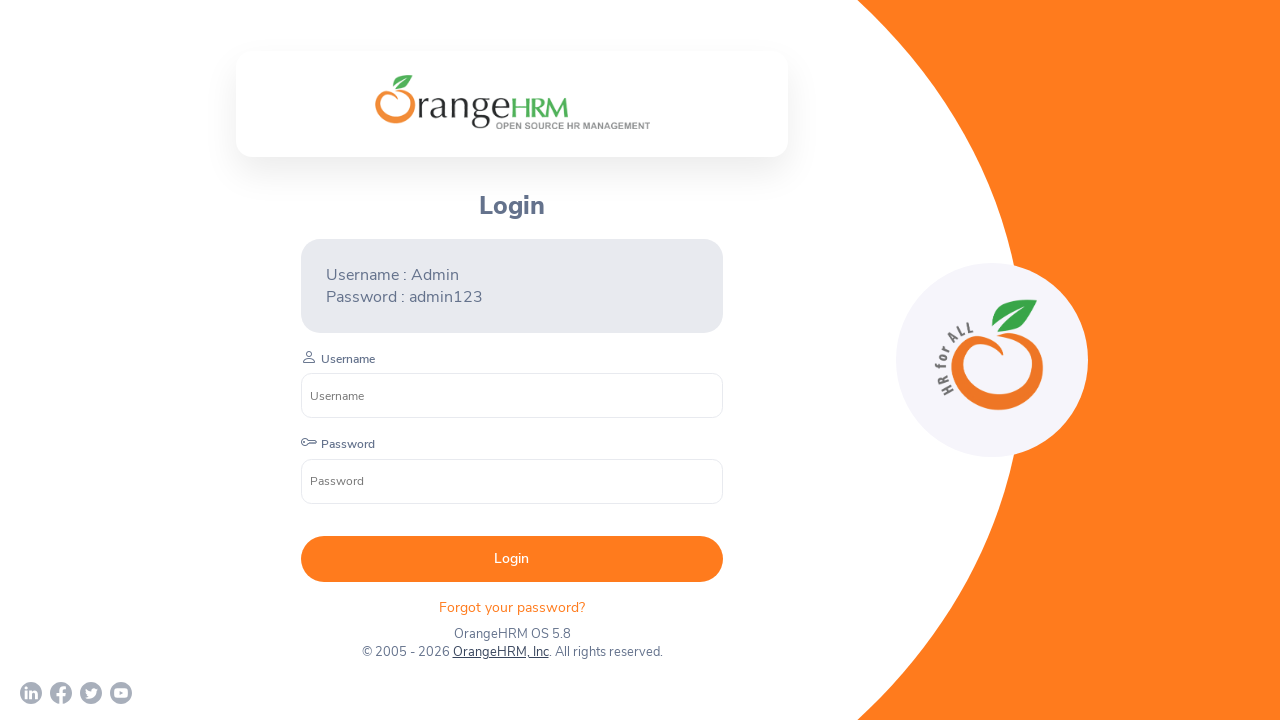

Retrieved child window page object
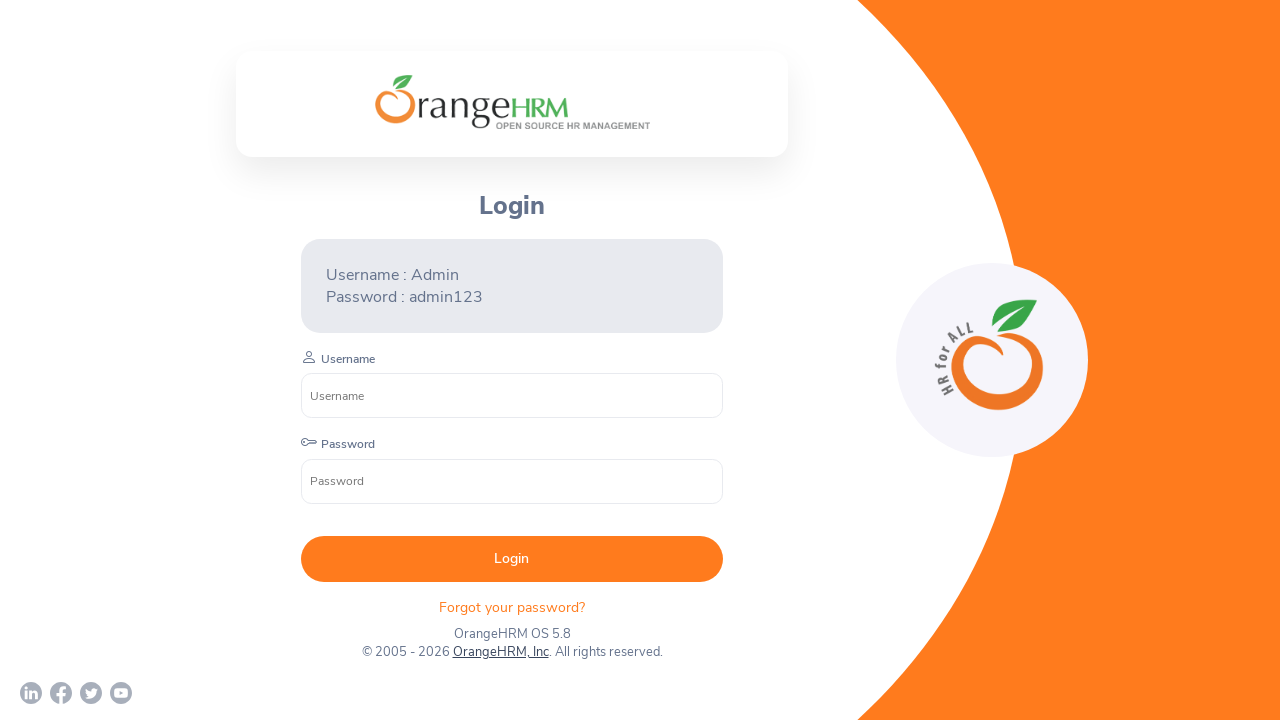

Child window page loaded
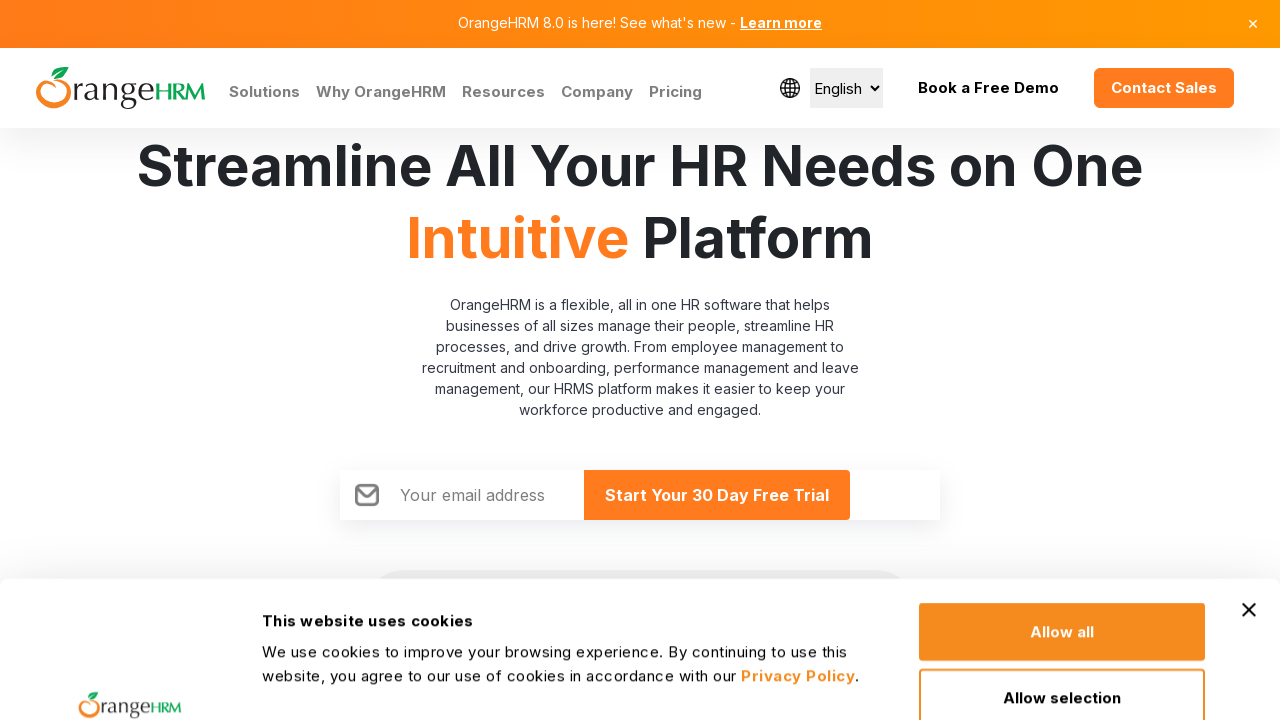

Retrieved child window title: Human Resources Management Software | HRMS | OrangeHRM
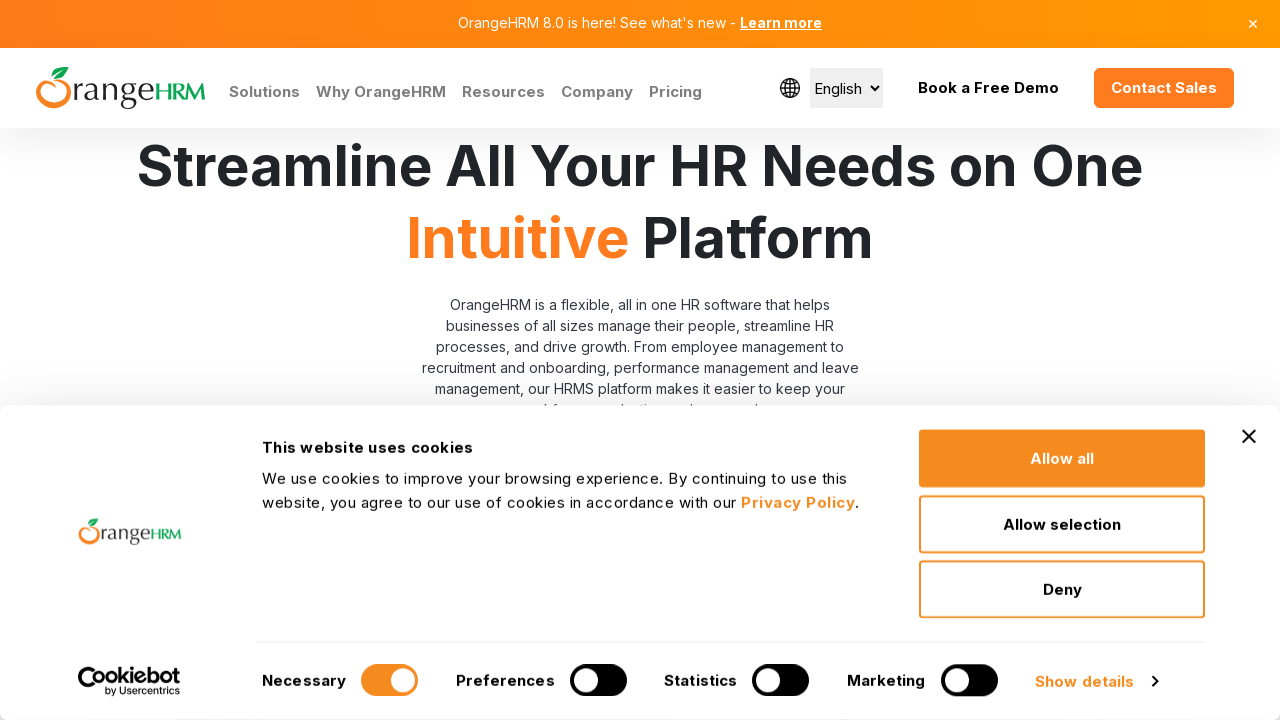

Retrieved parent window title: OrangeHRM
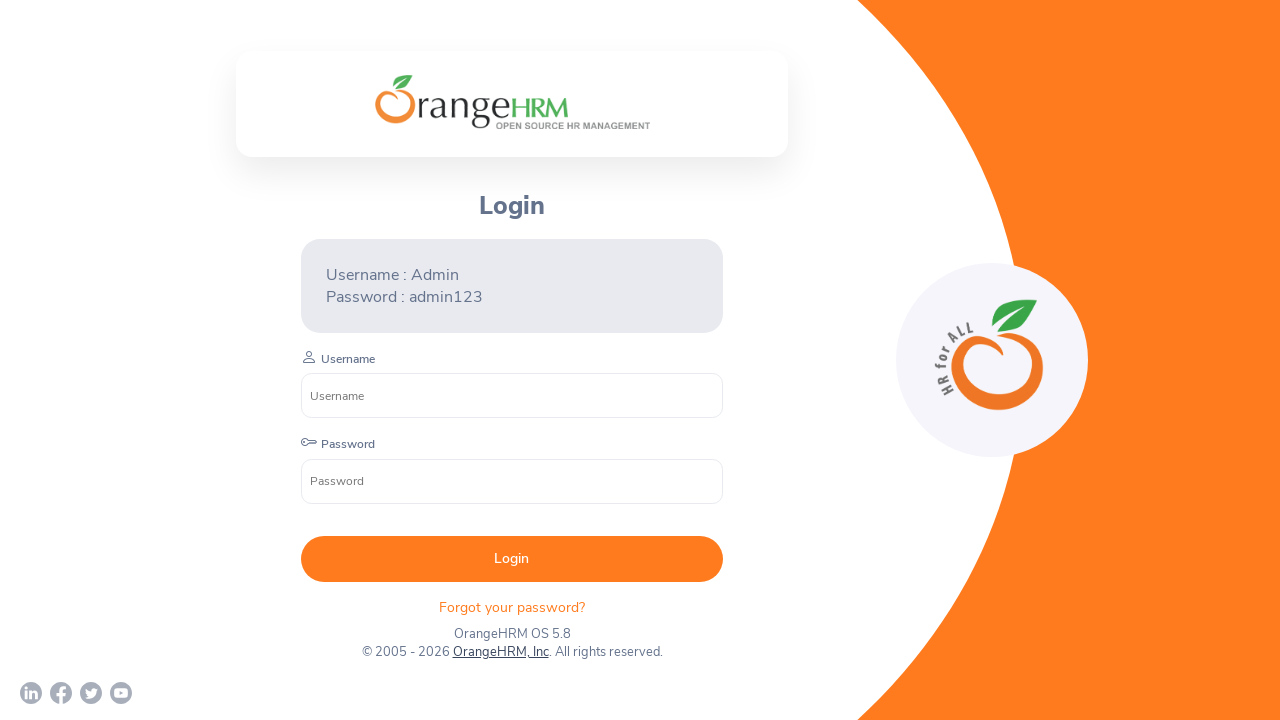

Retrieved all pages in context (total: 2)
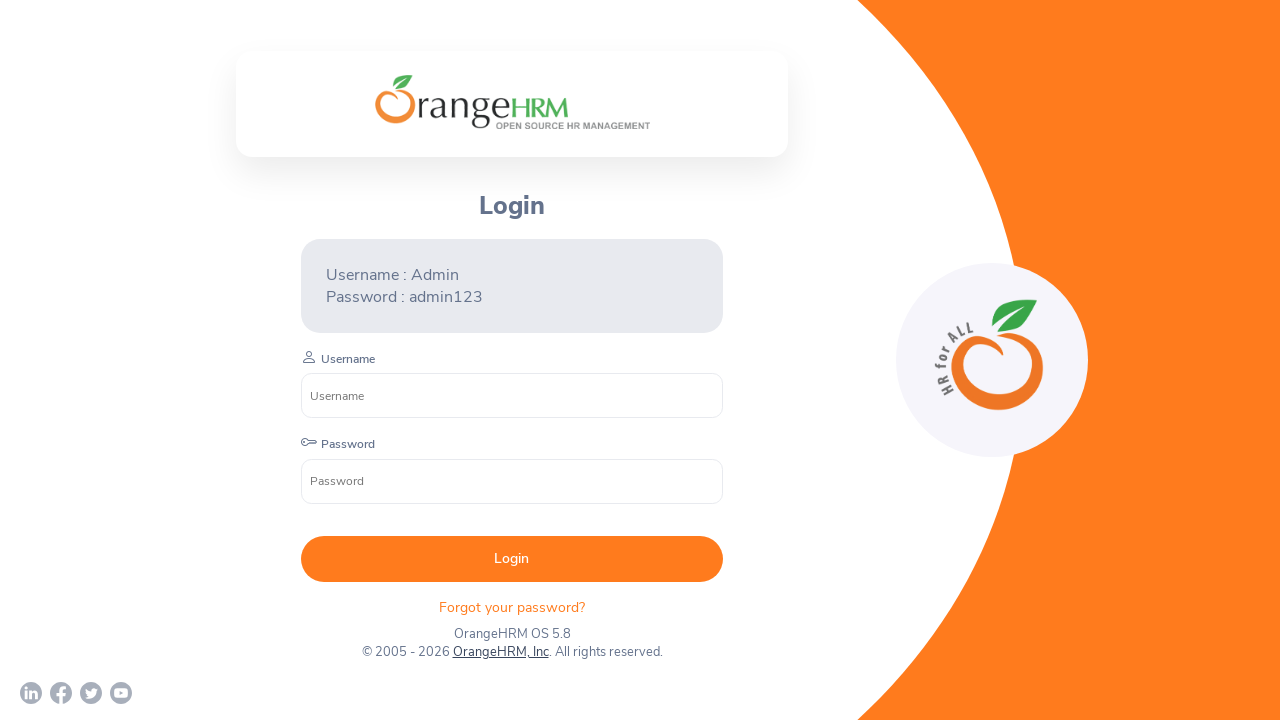

Found OrangeHRM page with URL: https://opensource-demo.orangehrmlive.com/web/index.php/auth/login
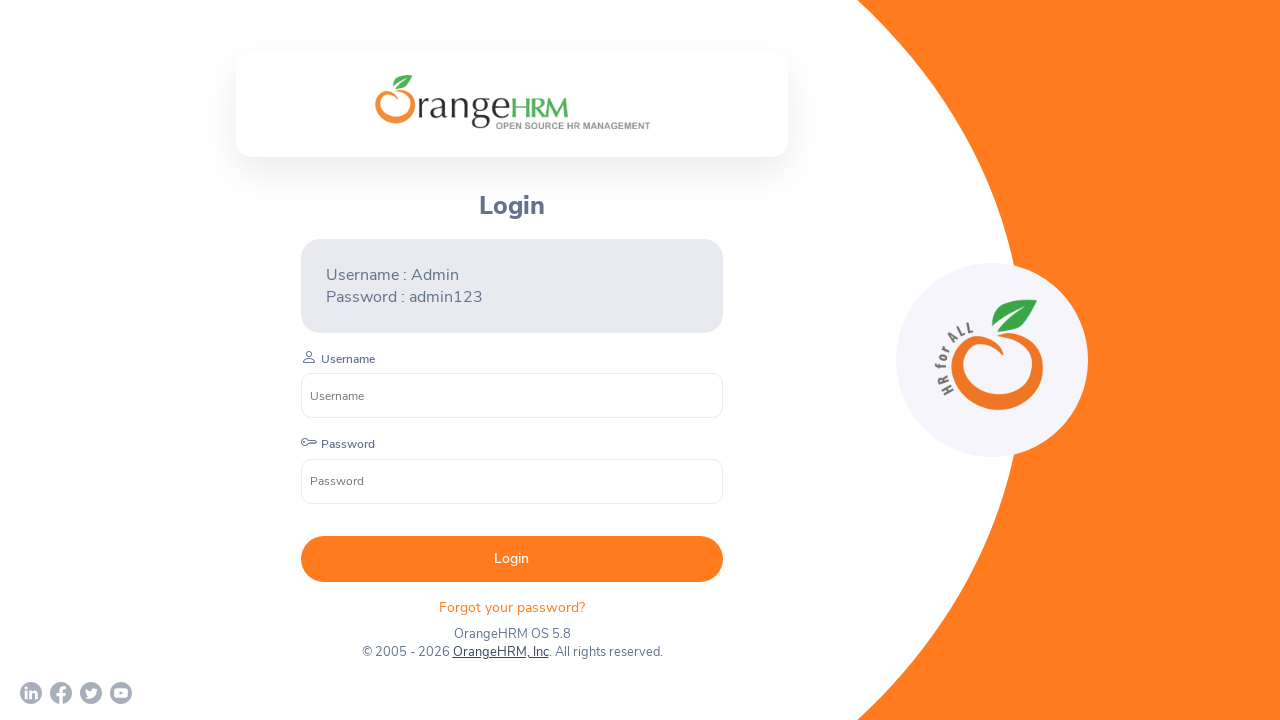

Closed child window
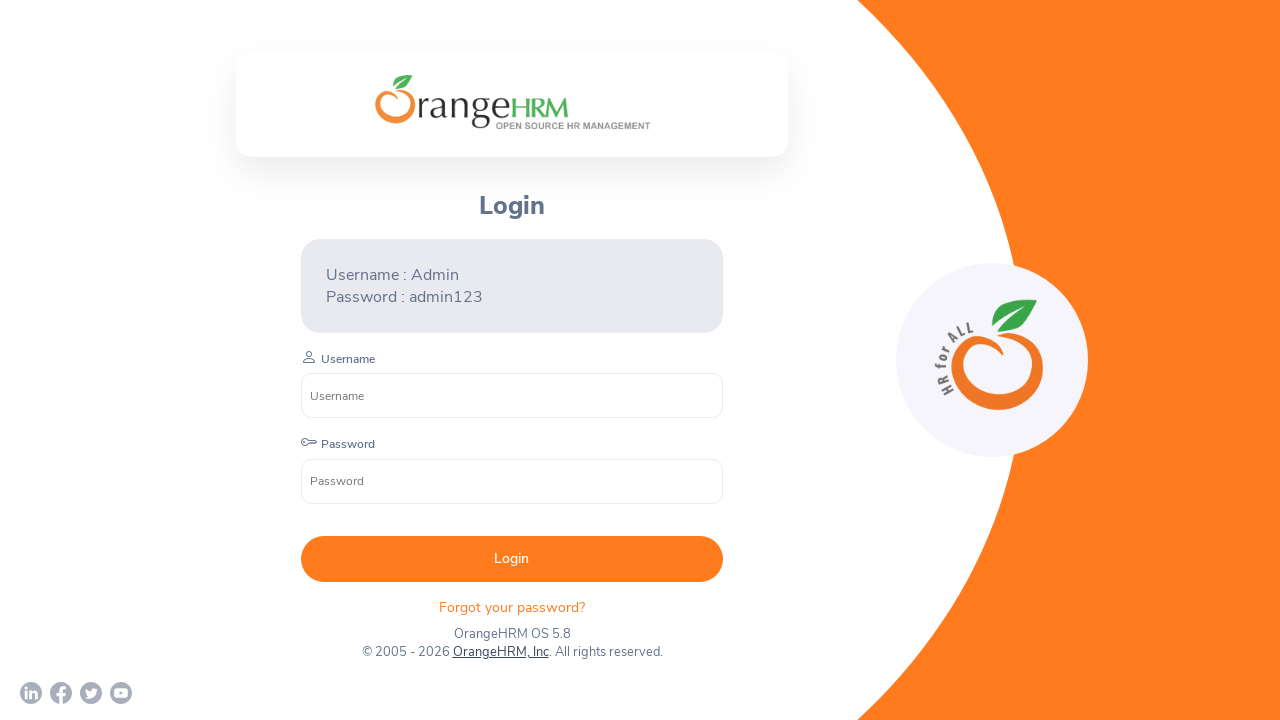

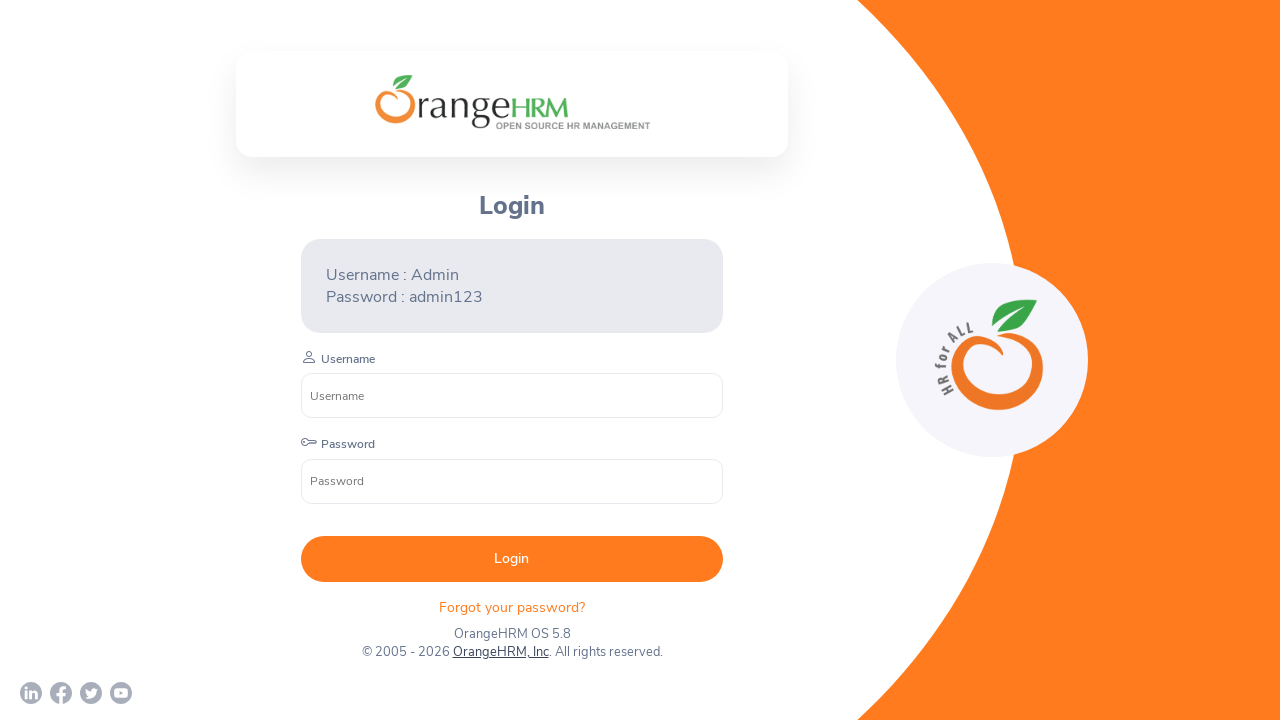